Tests a wait scenario by clicking a verify button after it appears and checking that a successful verification message is displayed

Starting URL: http://suninjuly.github.io/wait1.html

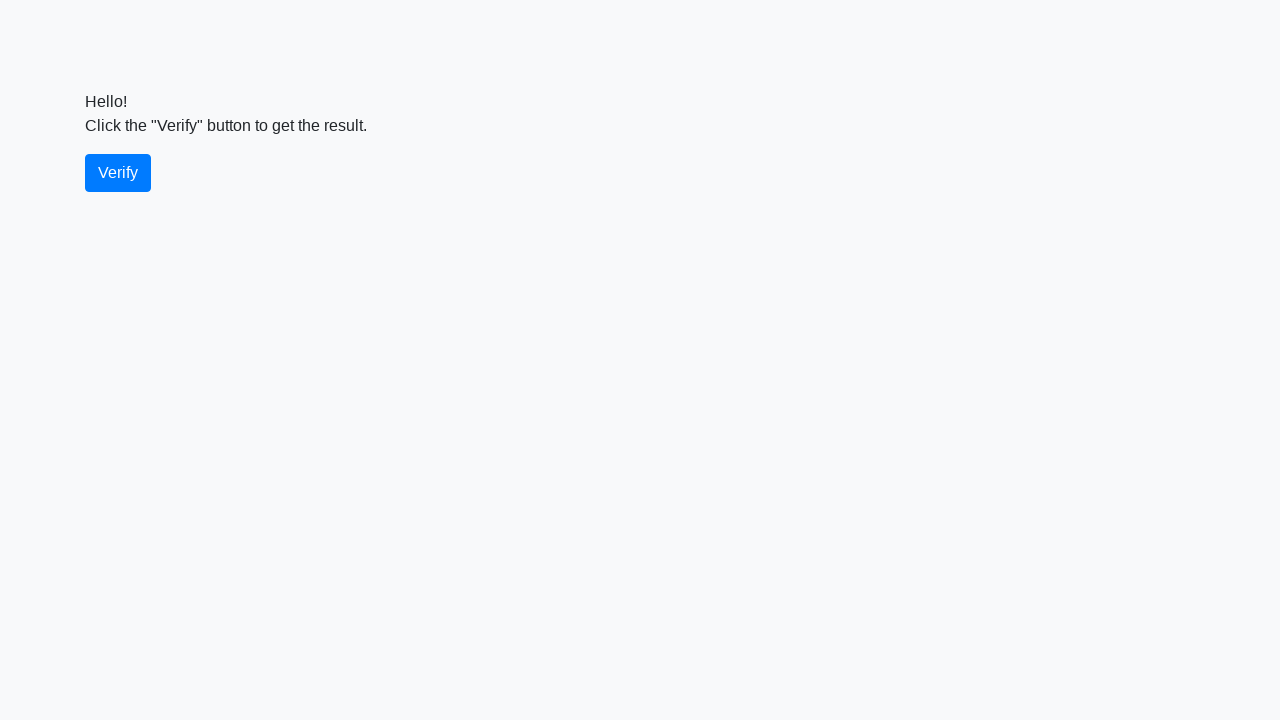

Waited for verify button to become visible
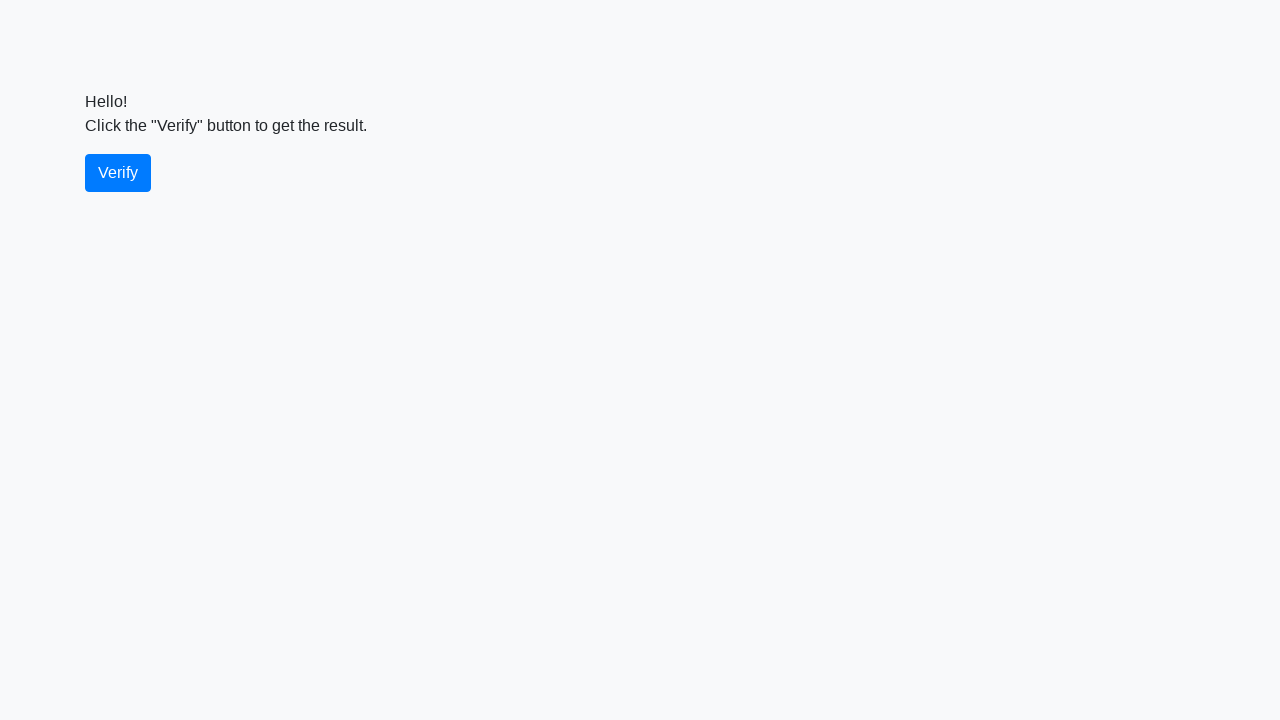

Clicked the verify button at (118, 173) on #verify
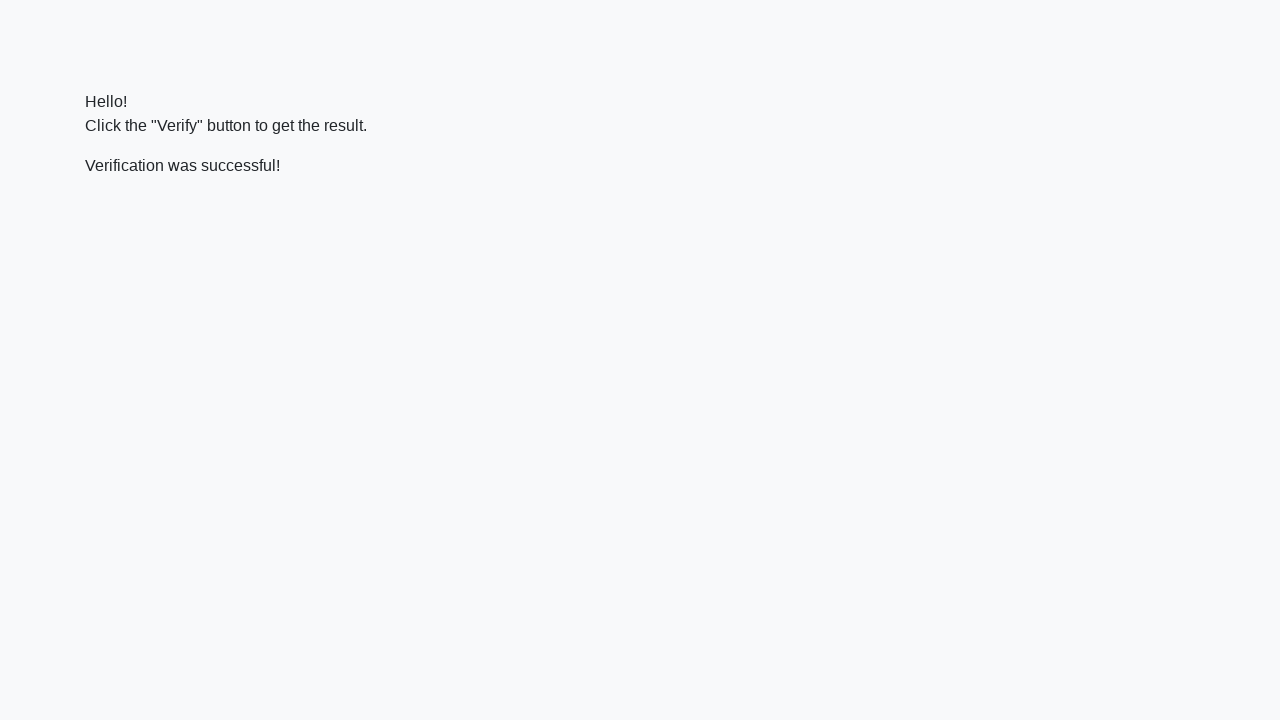

Located the verification message element
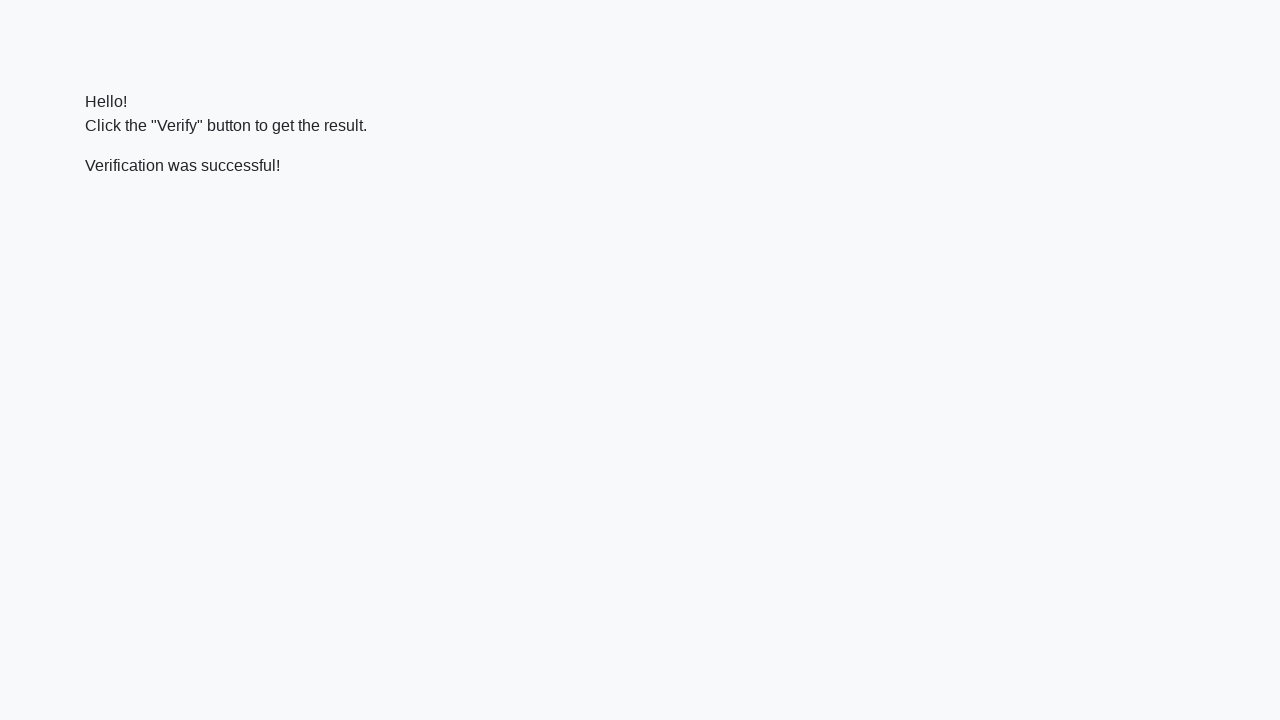

Waited for verification message to become visible
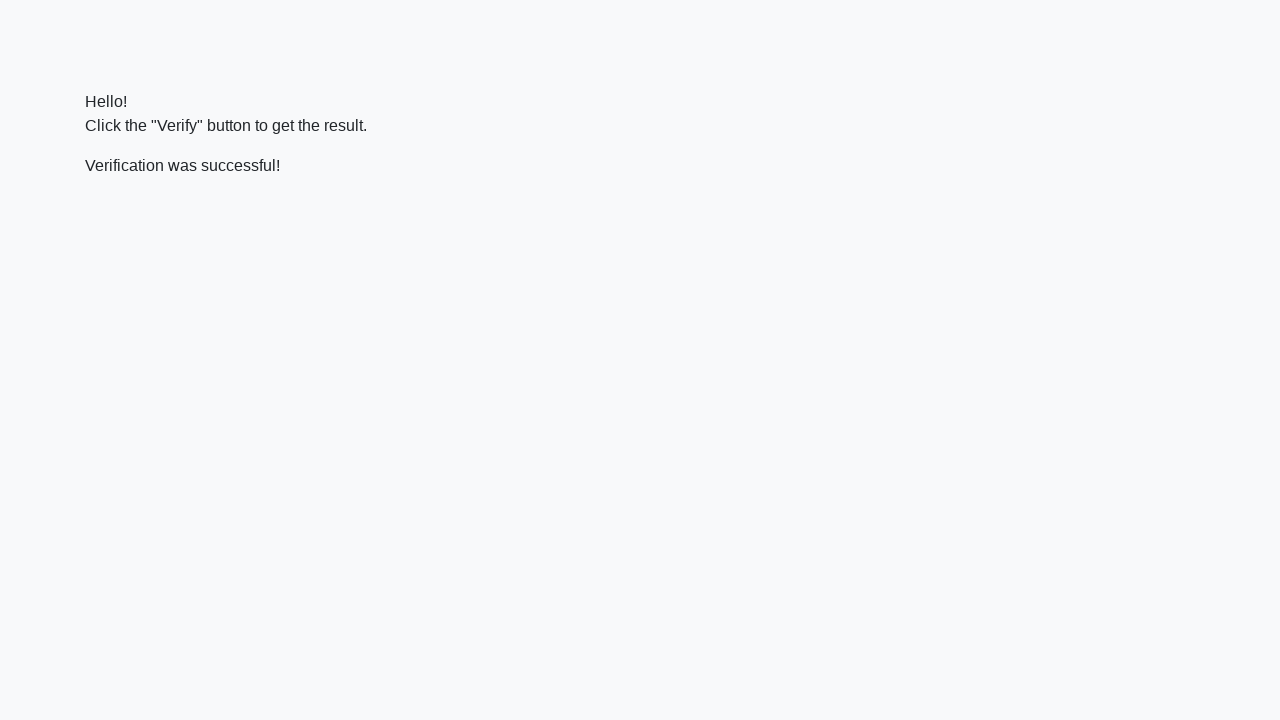

Verified that 'successful' text is present in verification message
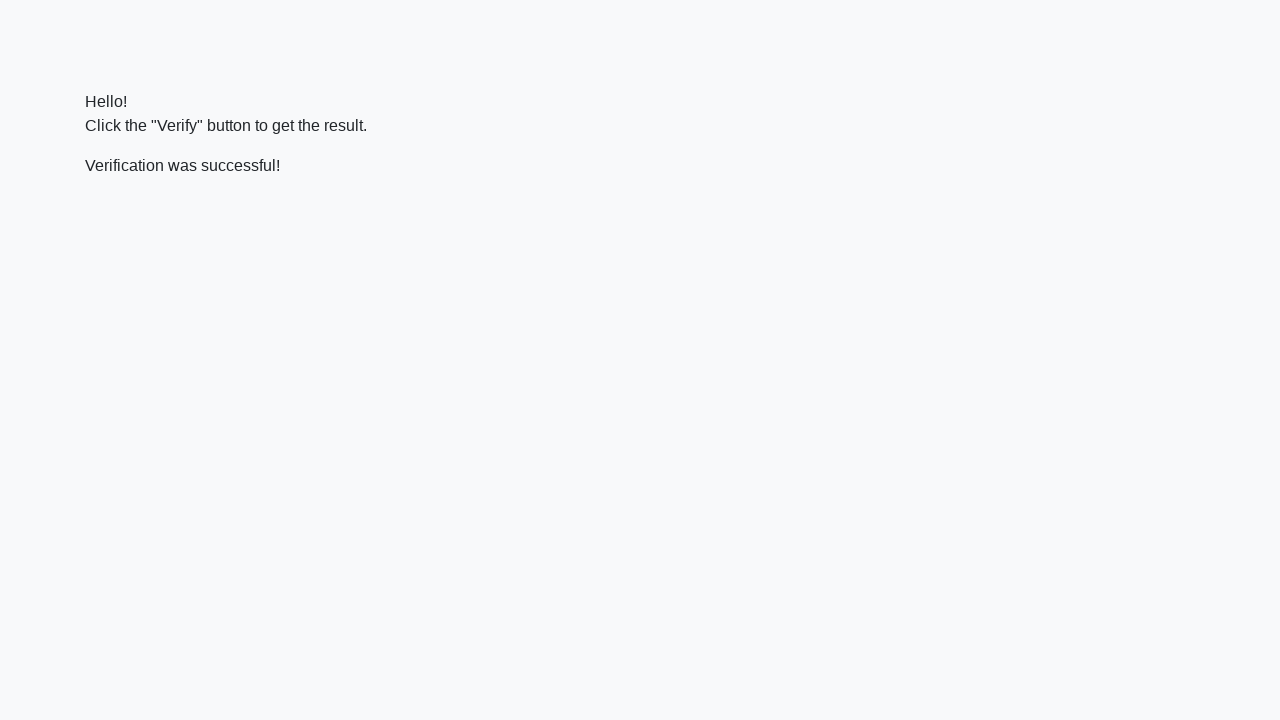

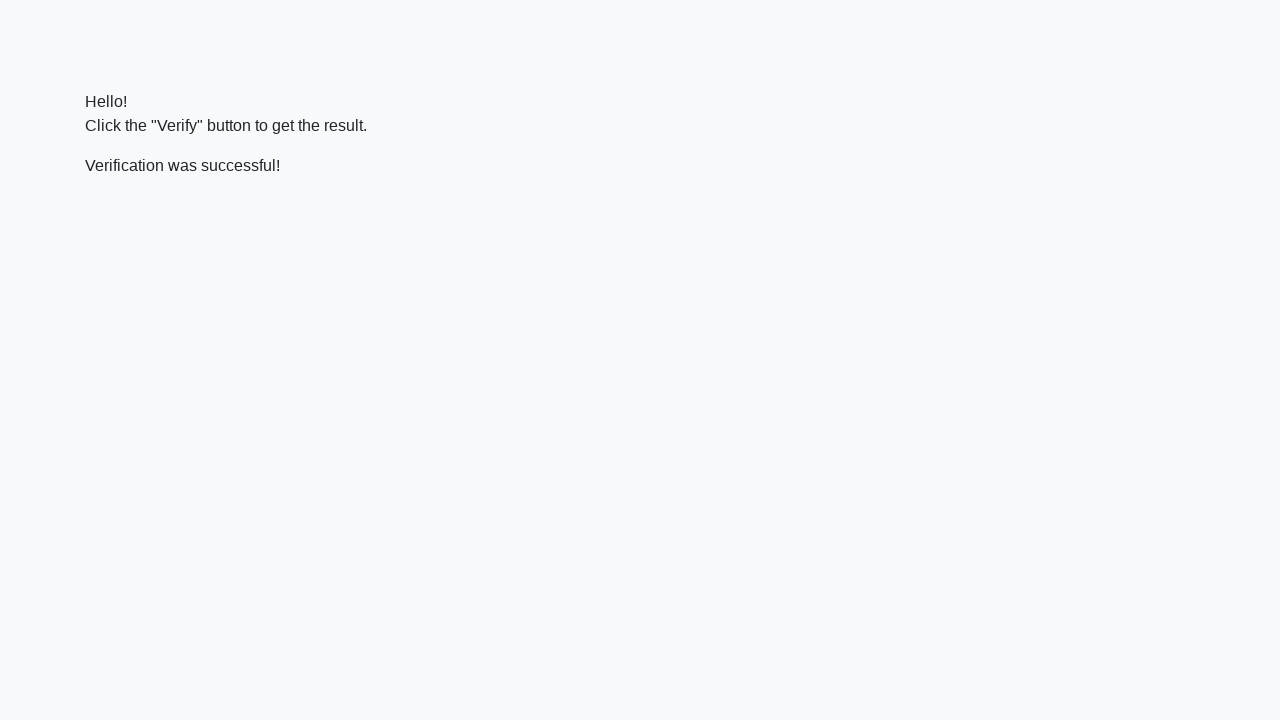